Demonstrates keyboard interaction by navigating to jQuery UI sortable demo and performing a select-all keyboard shortcut (Ctrl+A)

Starting URL: https://jqueryui.com/sortable/

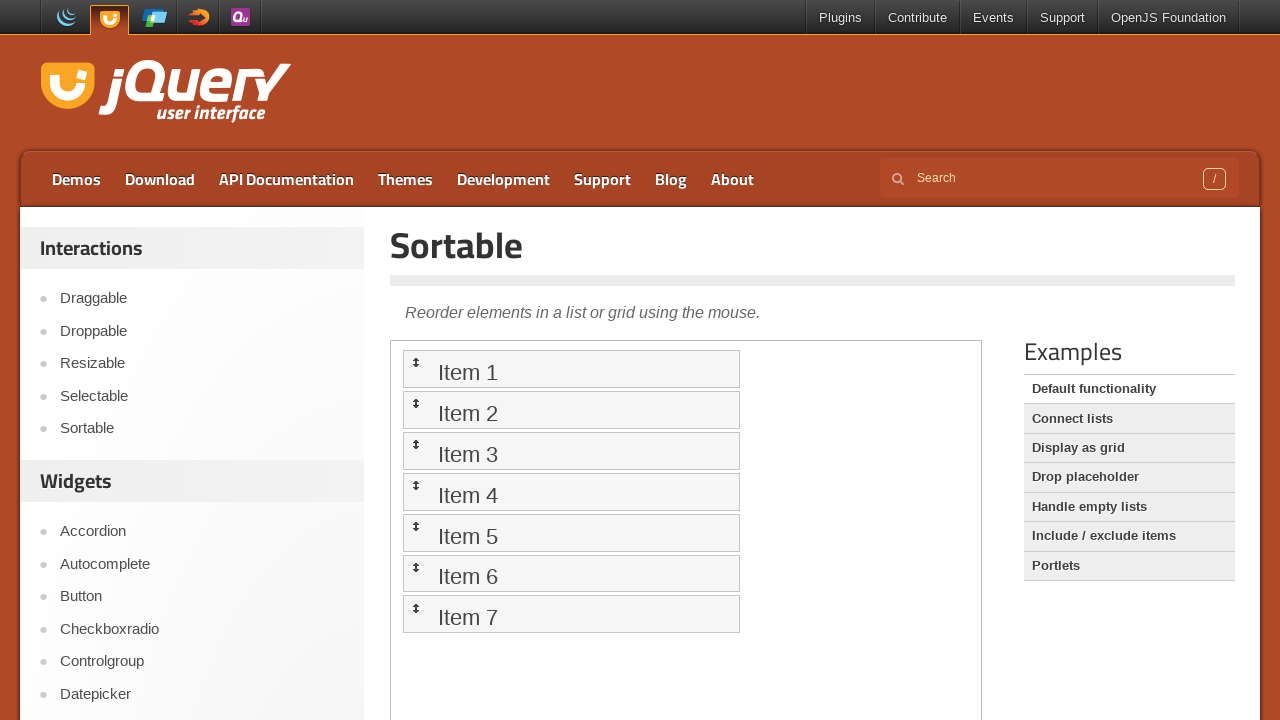

Navigated to jQuery UI sortable demo page
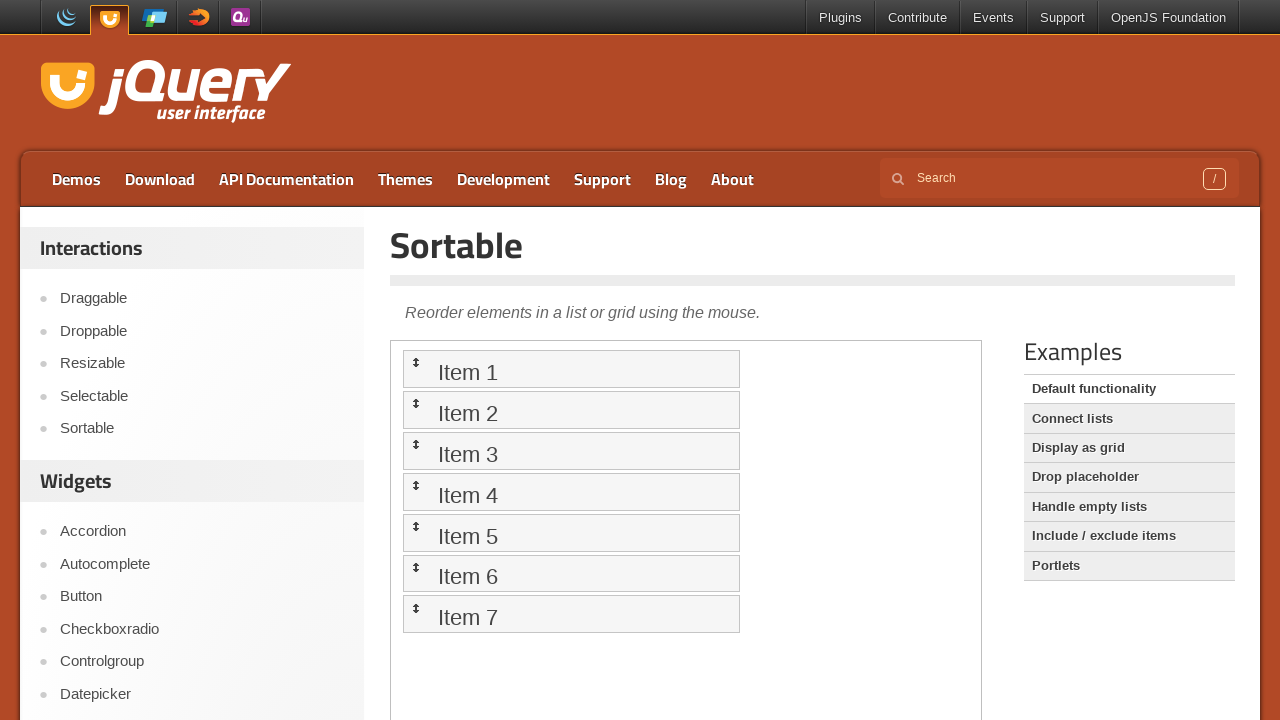

Performed Ctrl+A keyboard shortcut to select all
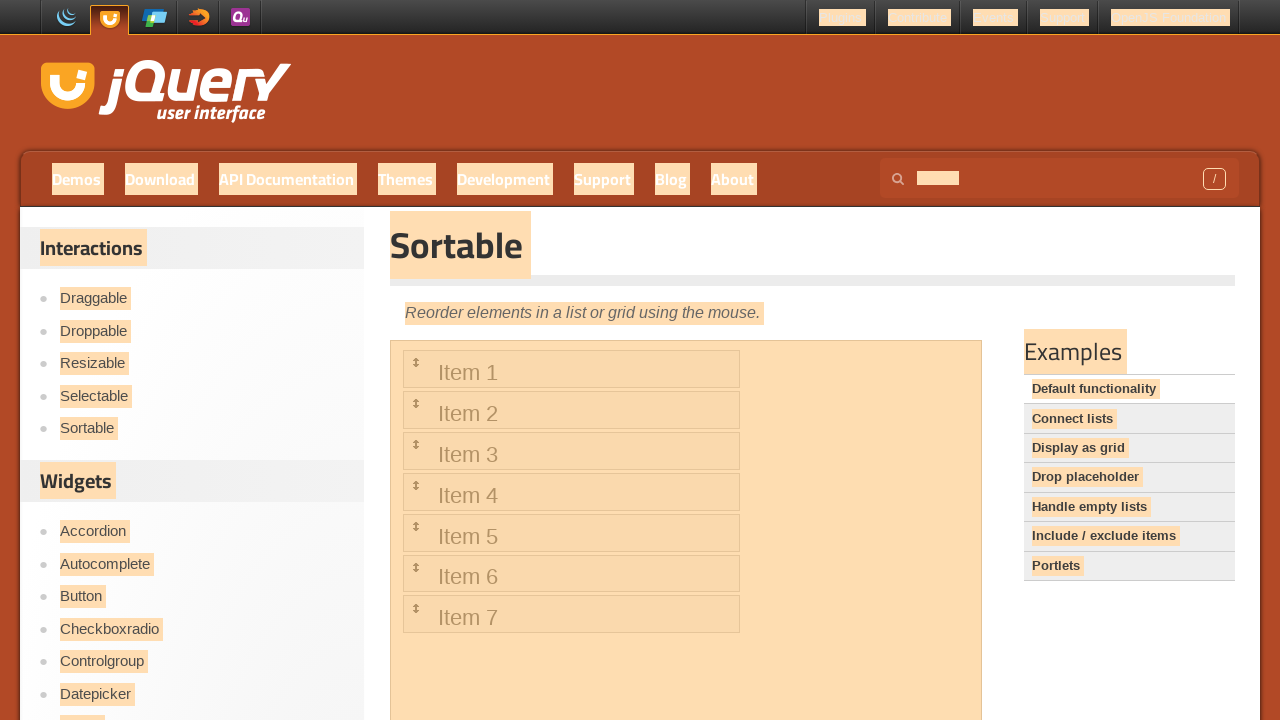

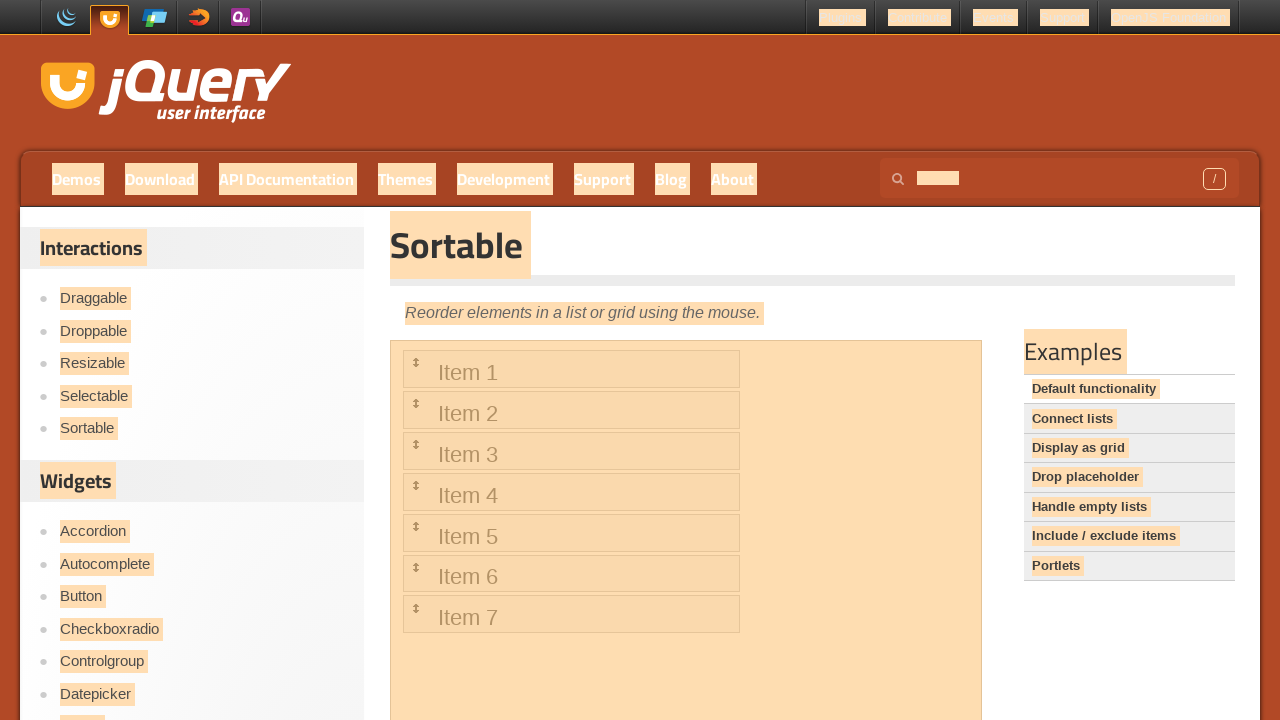